Tests registration form validation with username less than minimum length (2 characters), verifying minimum character error message.

Starting URL: https://anatoly-karpovich.github.io/demo-login-form/

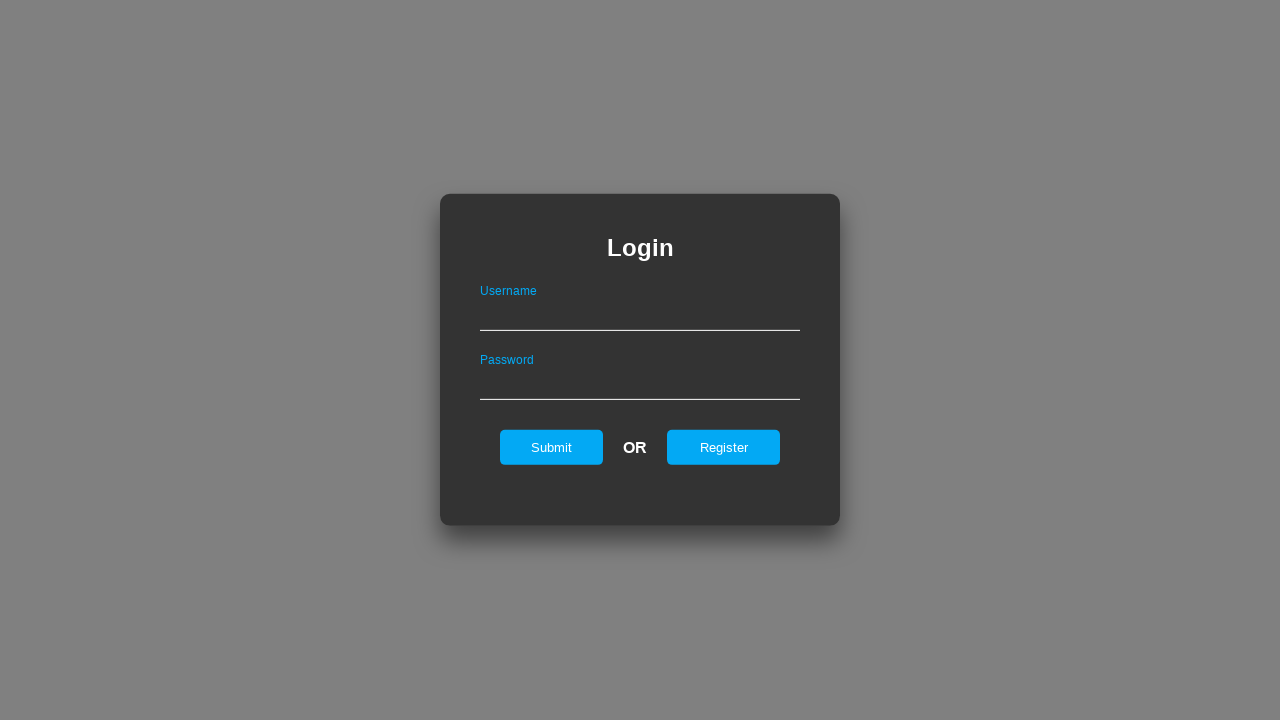

Login form appeared
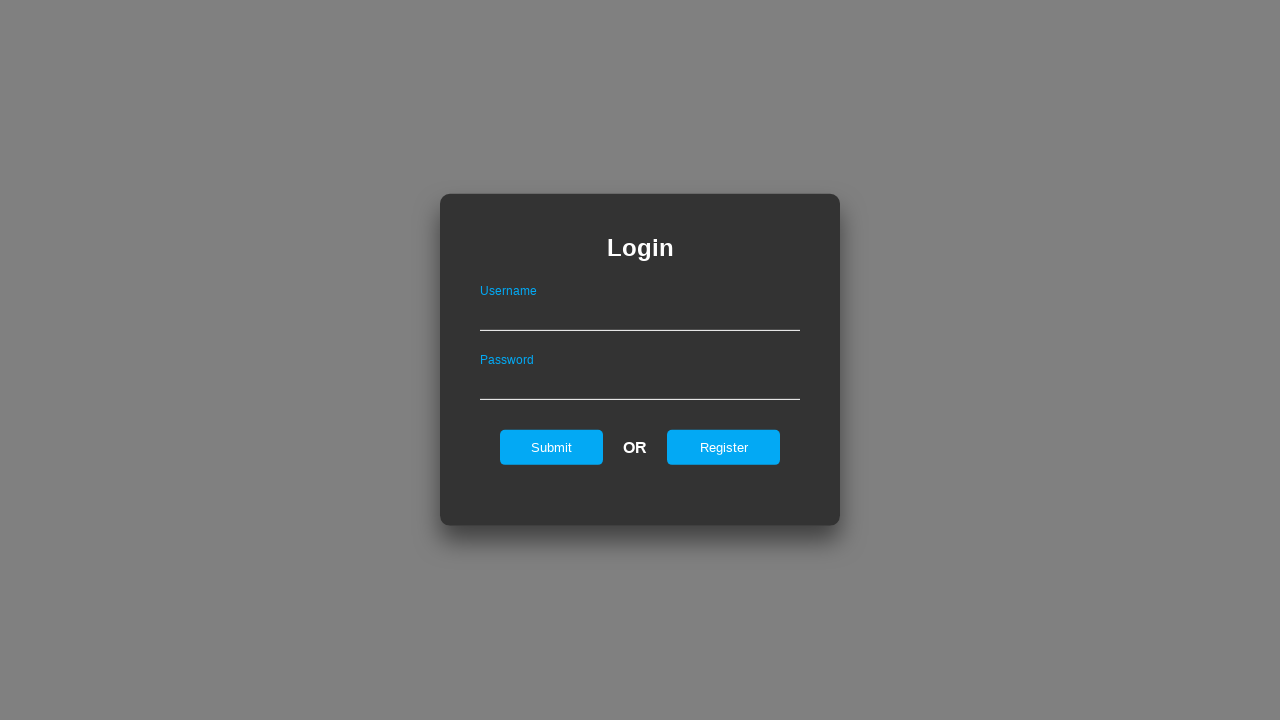

Clicked register button on login form at (724, 447) on #registerOnLogin
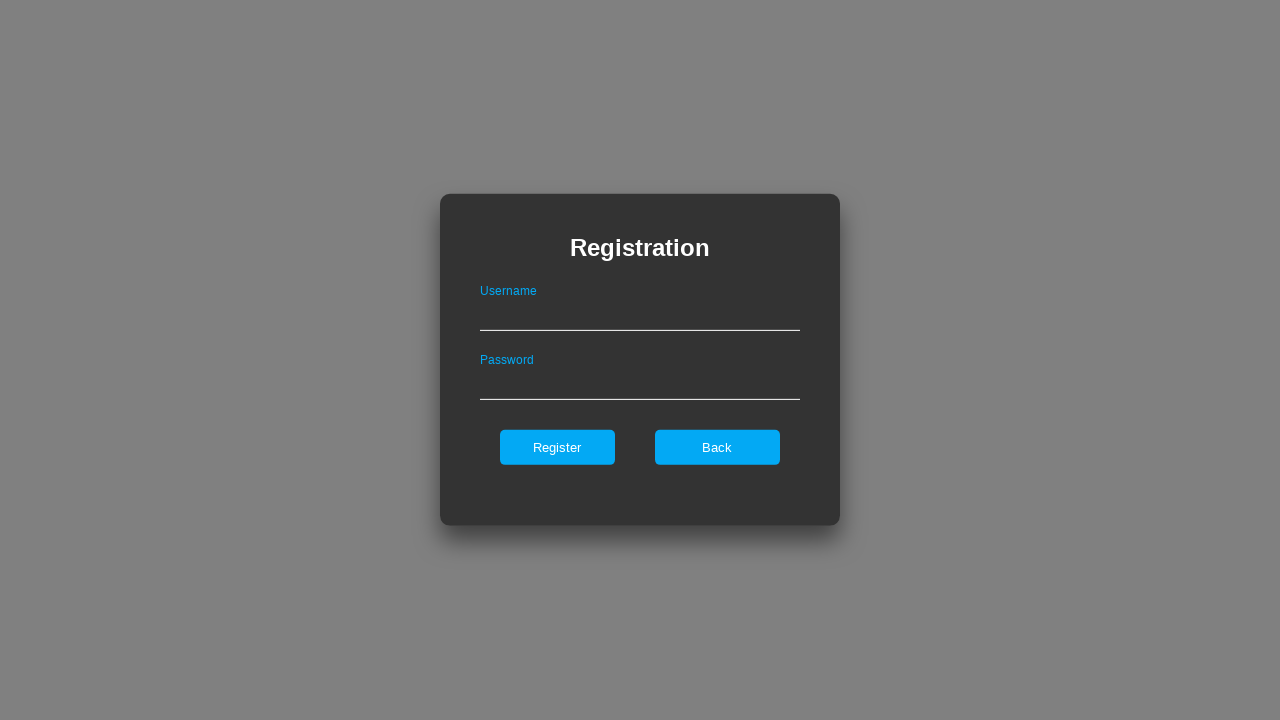

Registration form appeared
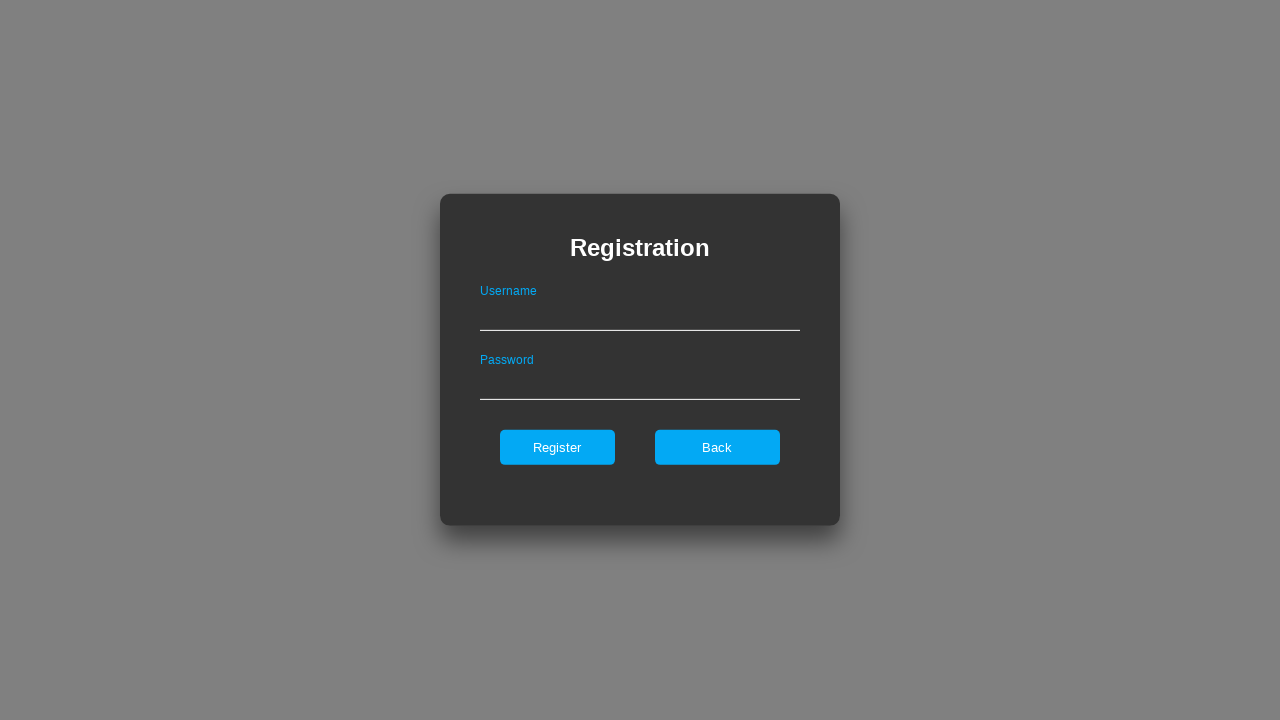

Filled username field with 'Va' (less than minimum length) on #userNameOnRegister
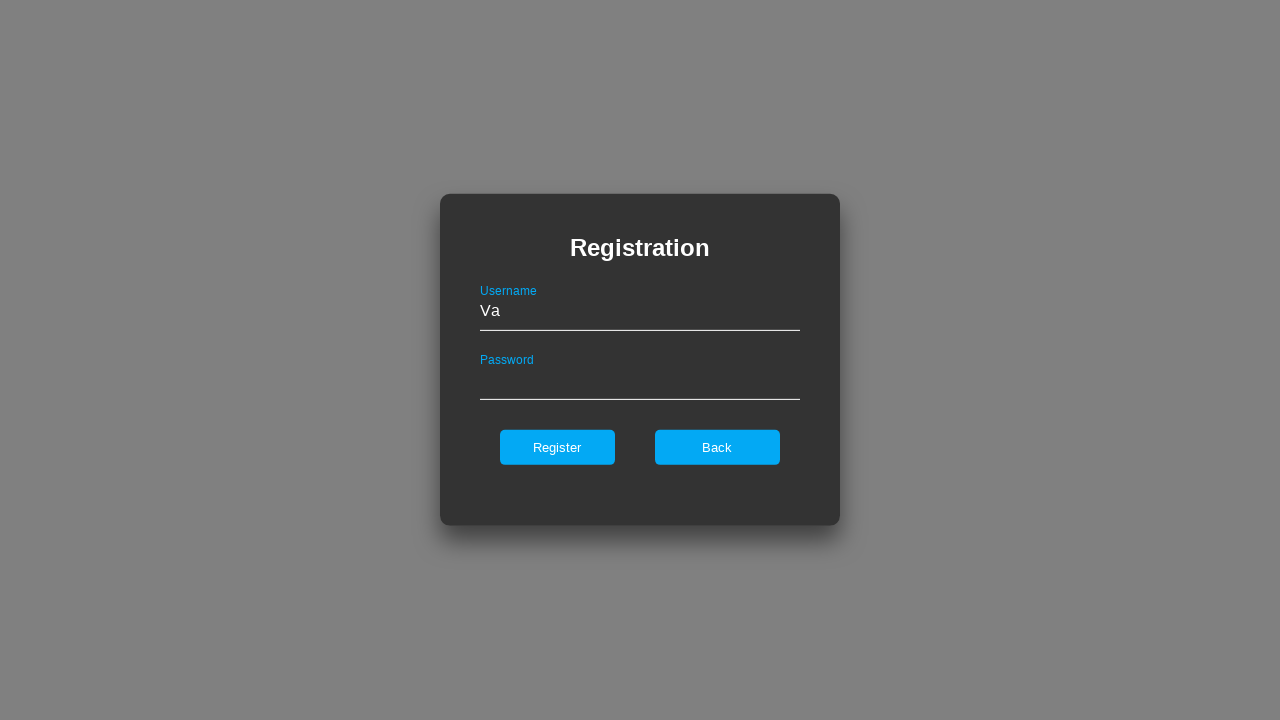

Filled password field with 'aB345678' on #passwordOnRegister
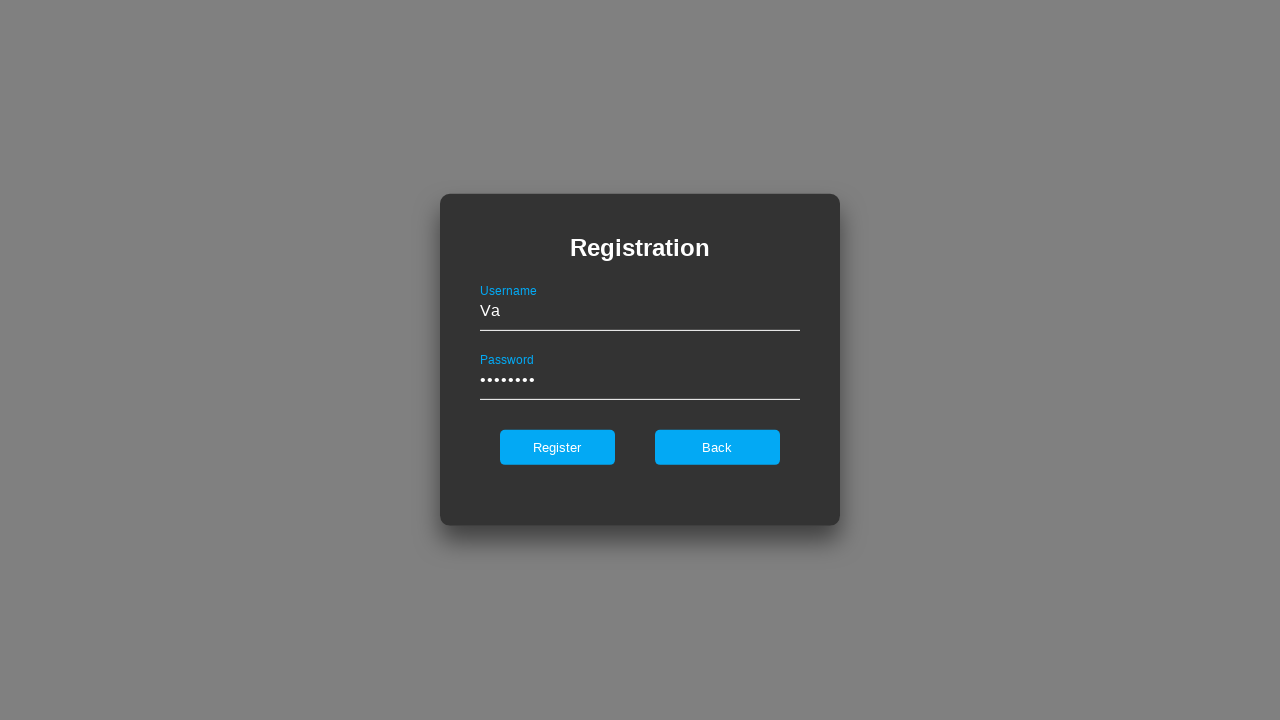

Clicked register button to submit form at (557, 447) on #register
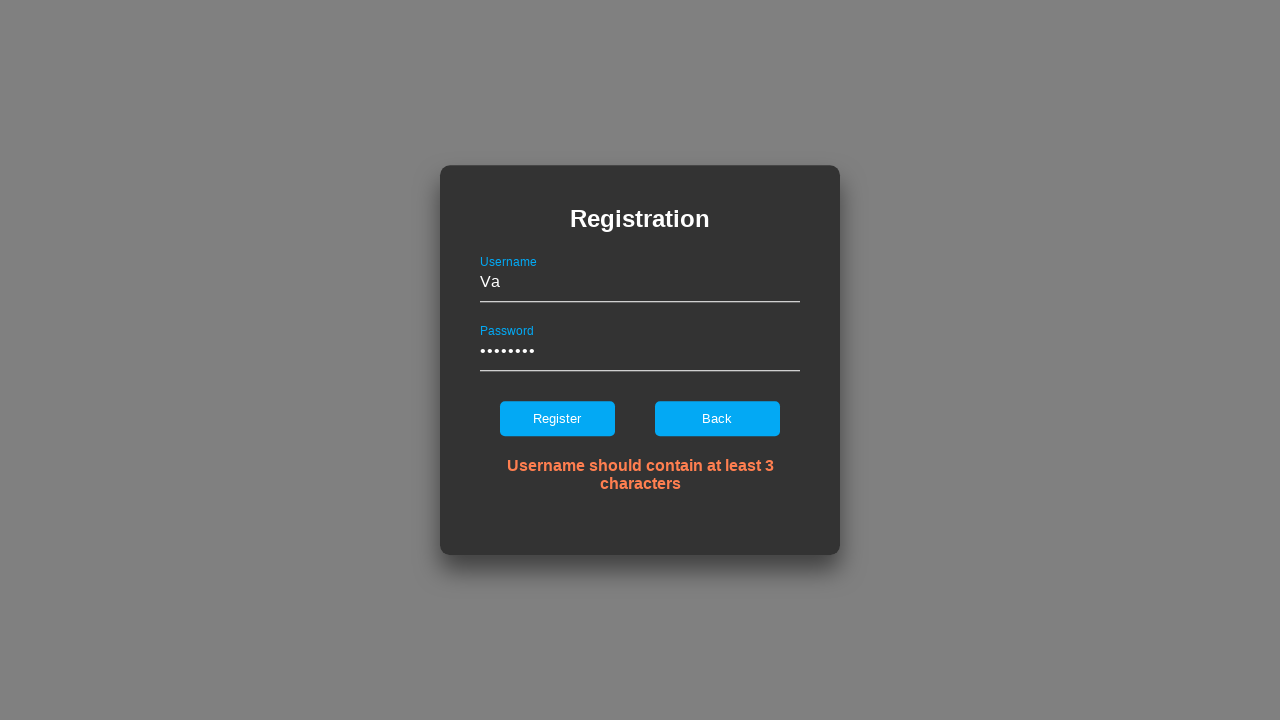

Error message for minimum character requirement appeared
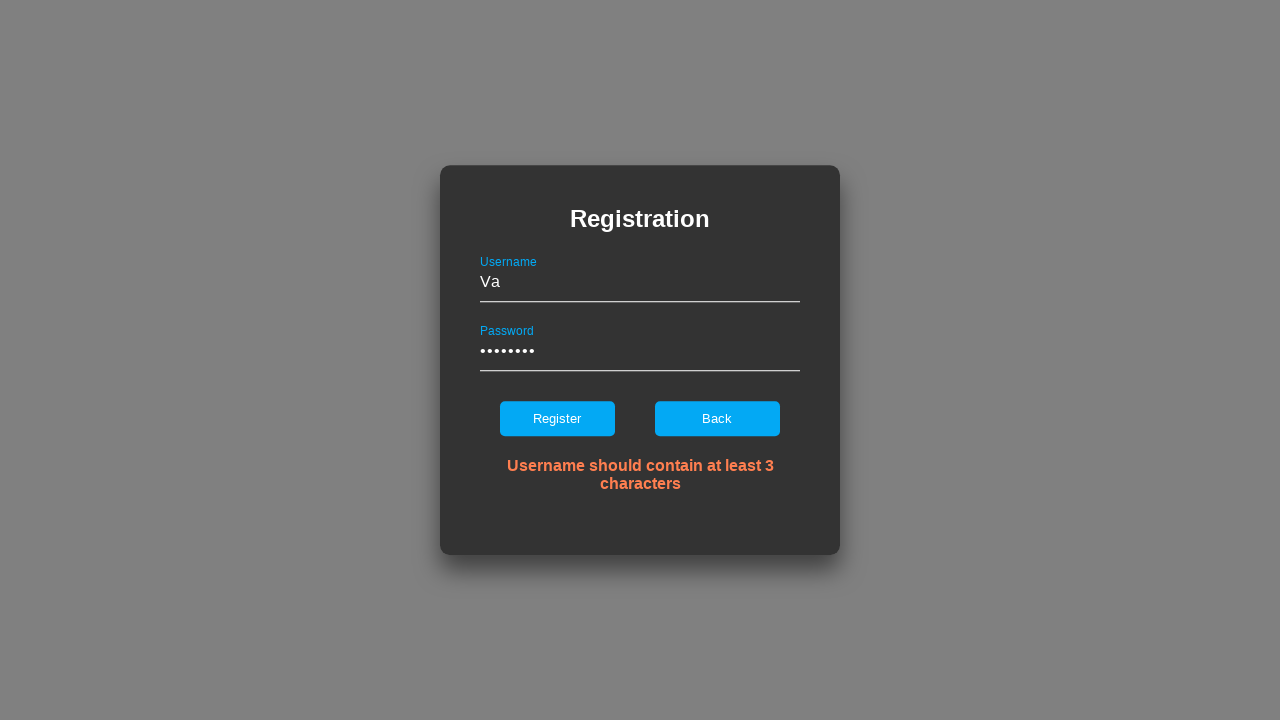

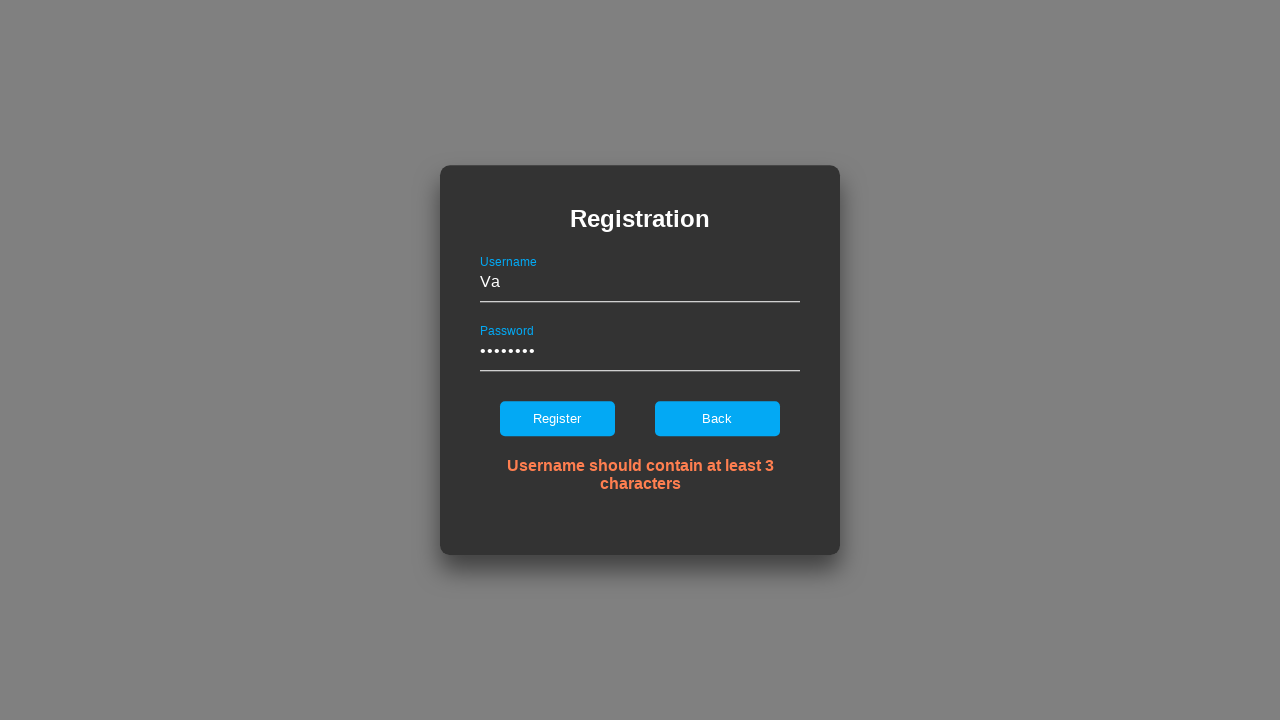